Tests window handling functionality by opening new windows/tabs, switching between them, performing actions in each window, and then closing them

Starting URL: https://www.hyrtutorials.com/p/window-handles-practice.html

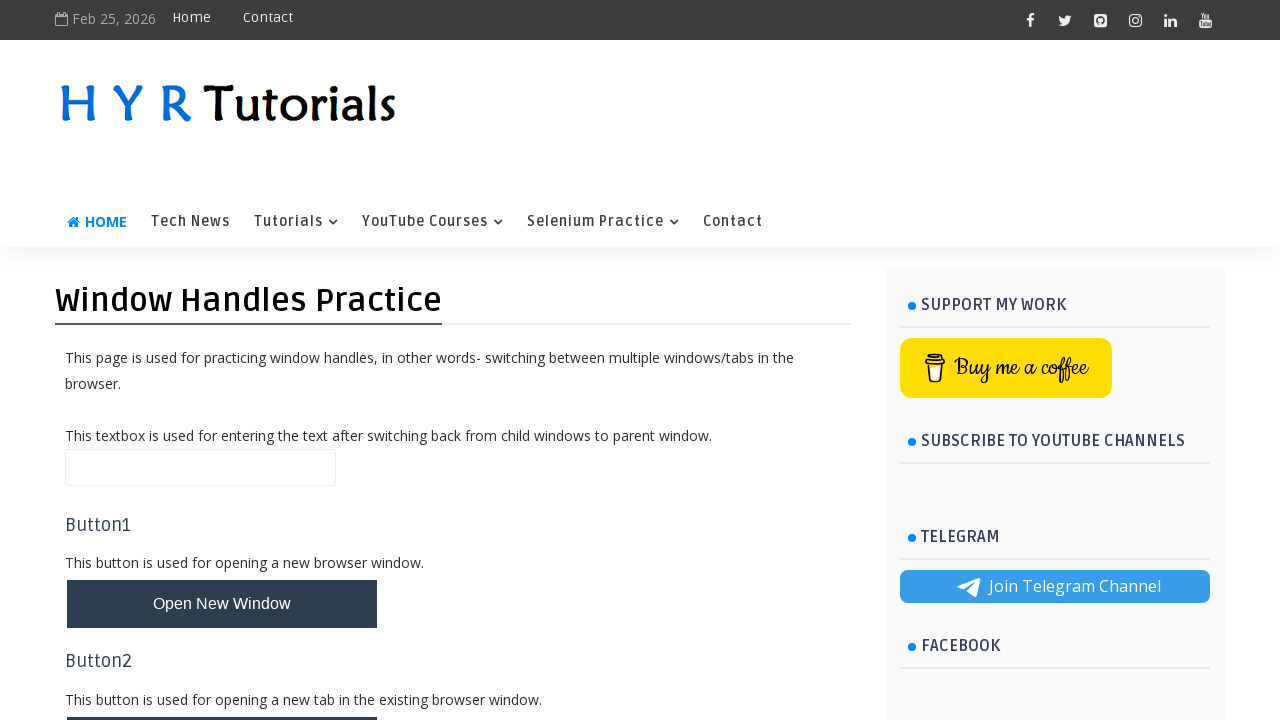

Scrolled to new window button
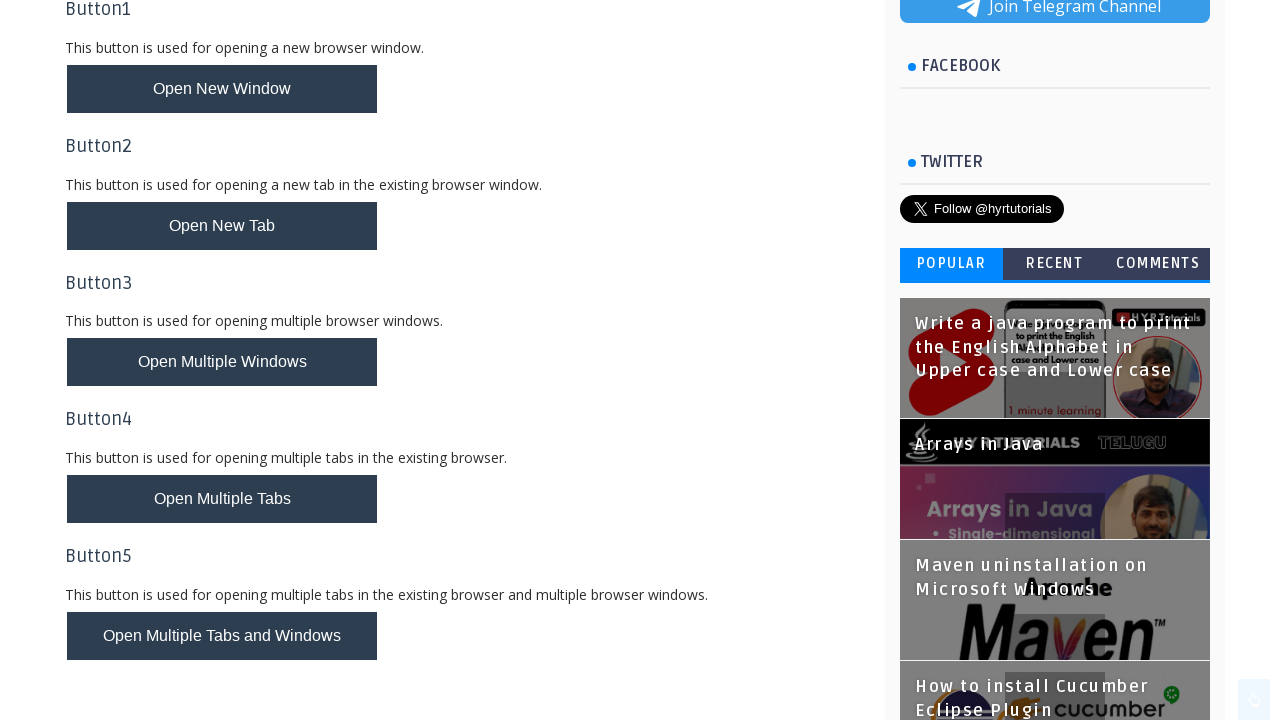

Clicked button to open new window at (222, 89) on #newWindowBtn
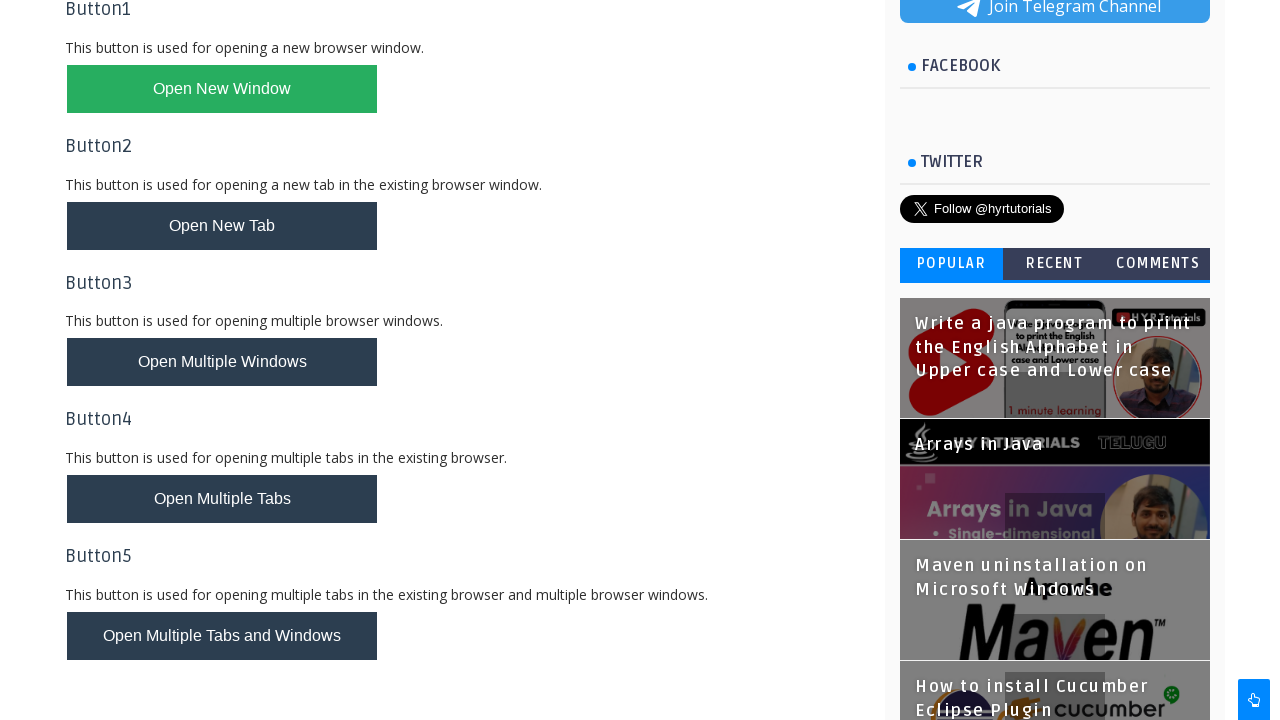

Scrolled to new tab button
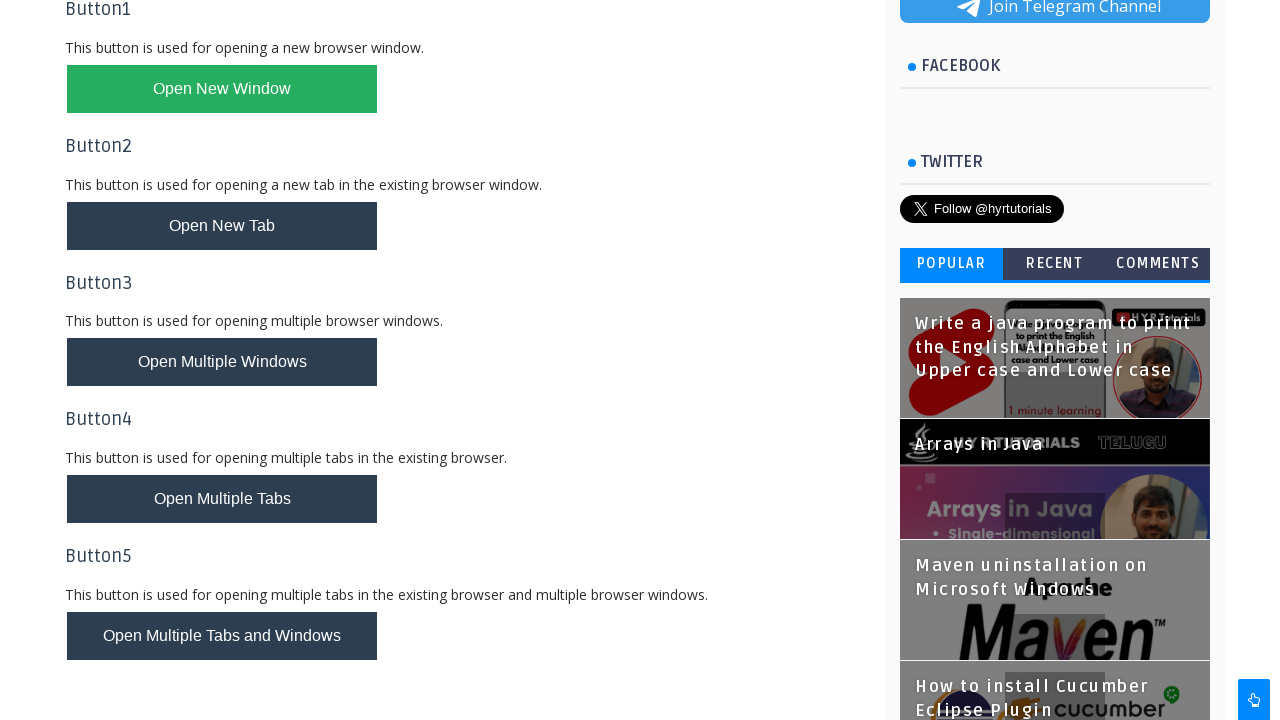

Clicked button to open new tab at (222, 226) on #newTabBtn
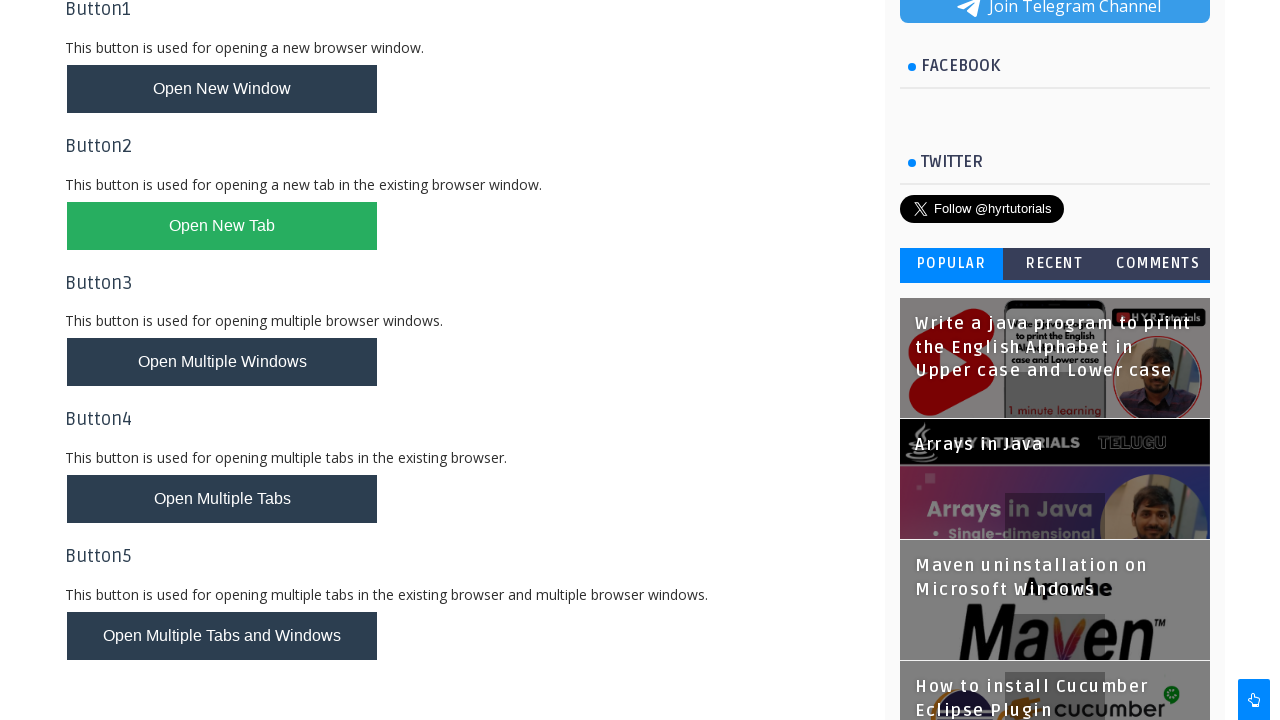

Waited for new windows/tabs to open
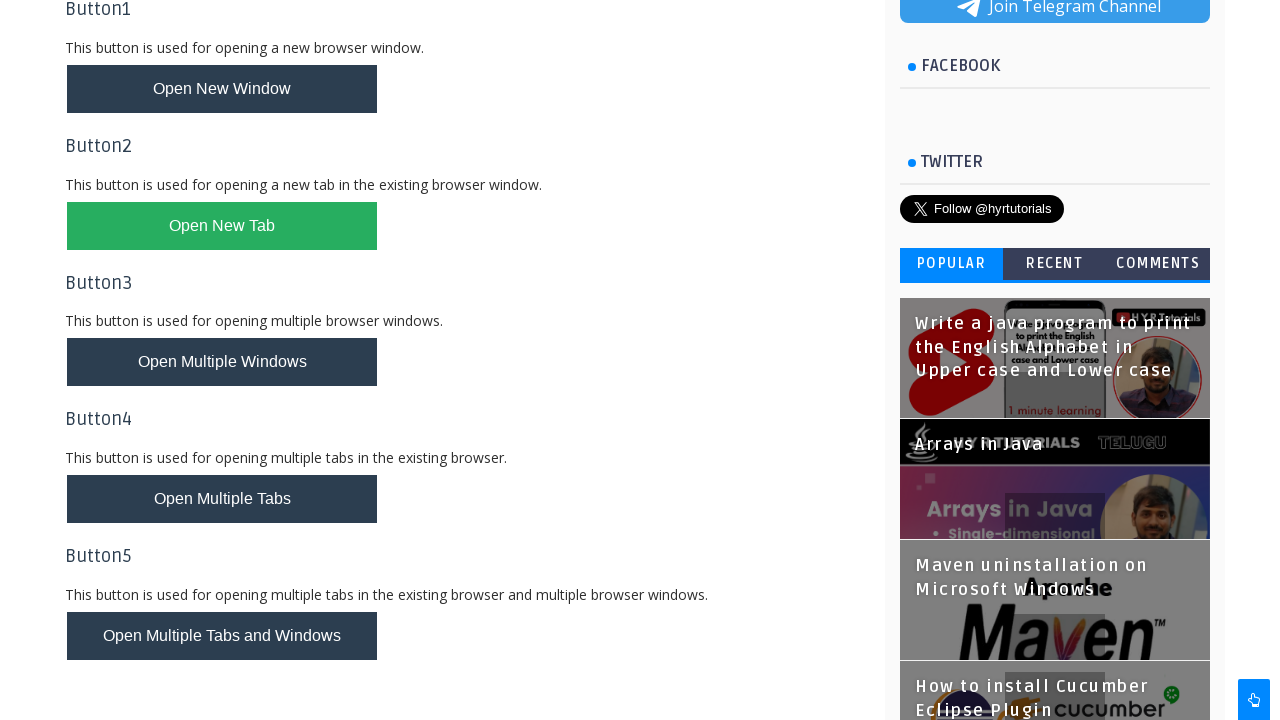

Retrieved all open pages/tabs - total count: 3
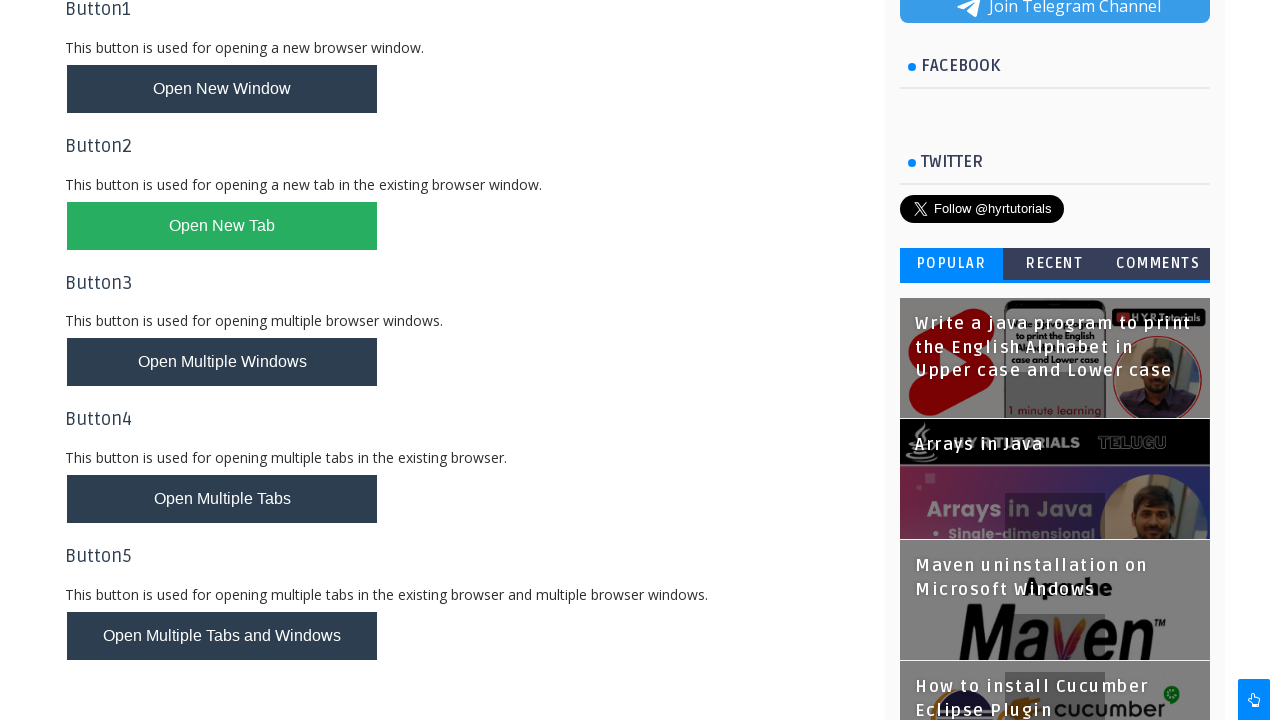

Switched to first new window/tab
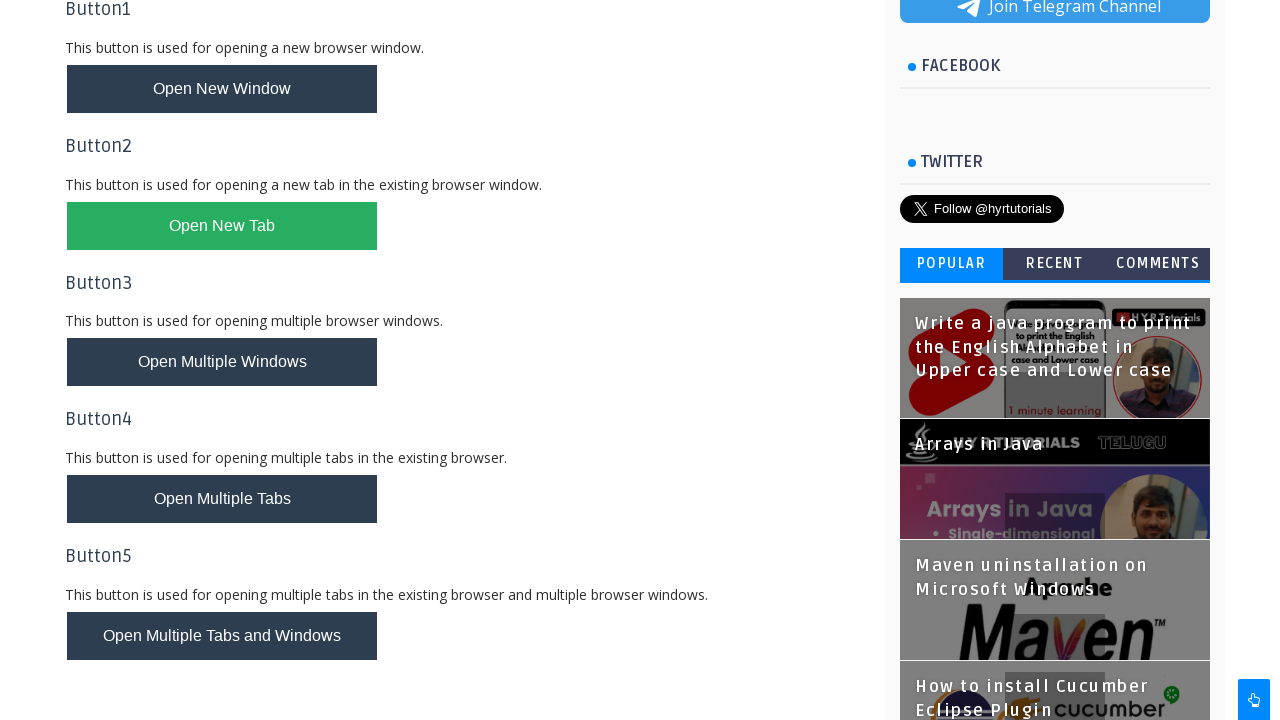

Filled first name field with 'ansala' in new window on input#firstName
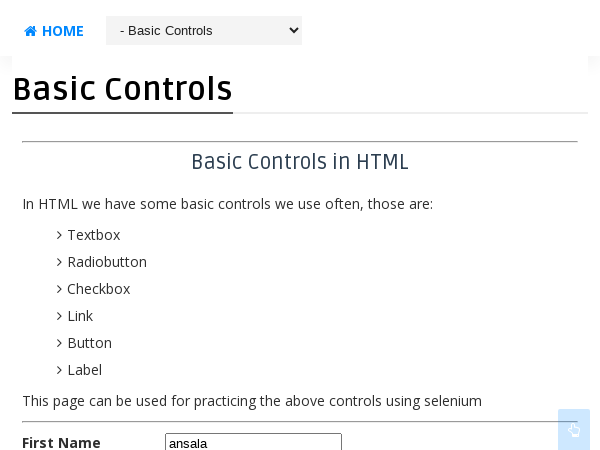

Closed first new window/tab
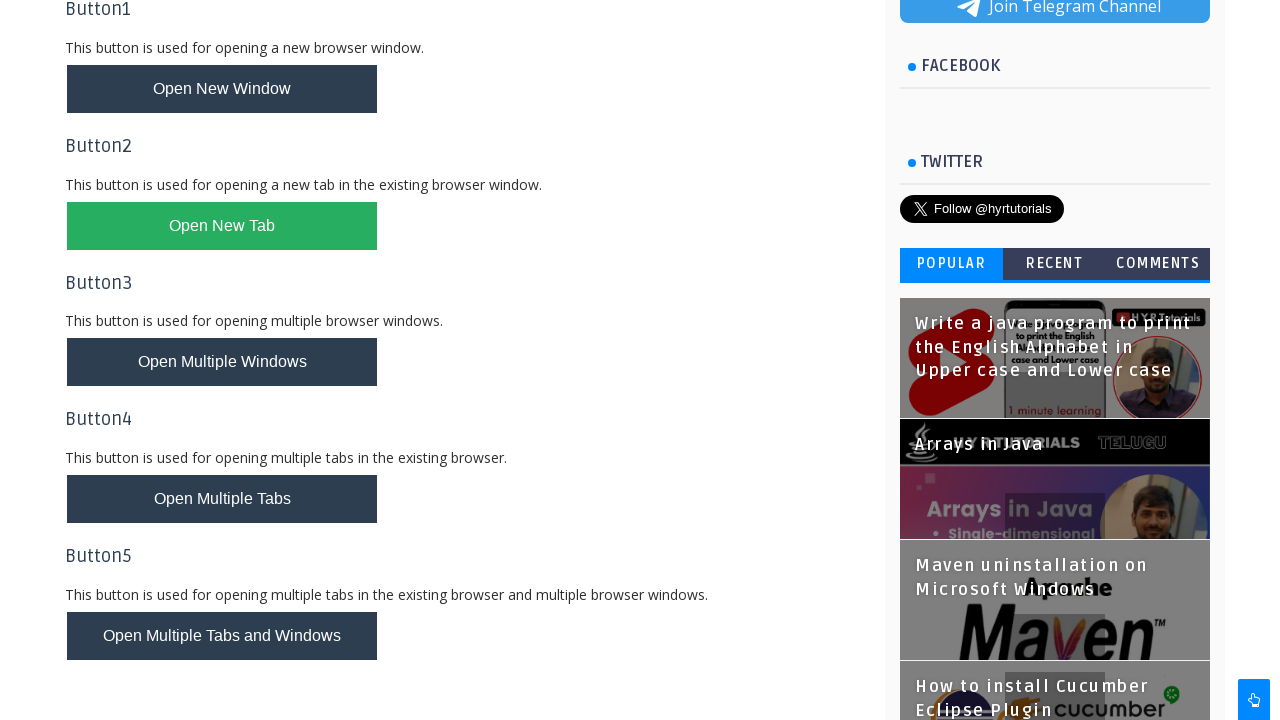

Switched to second new window/tab
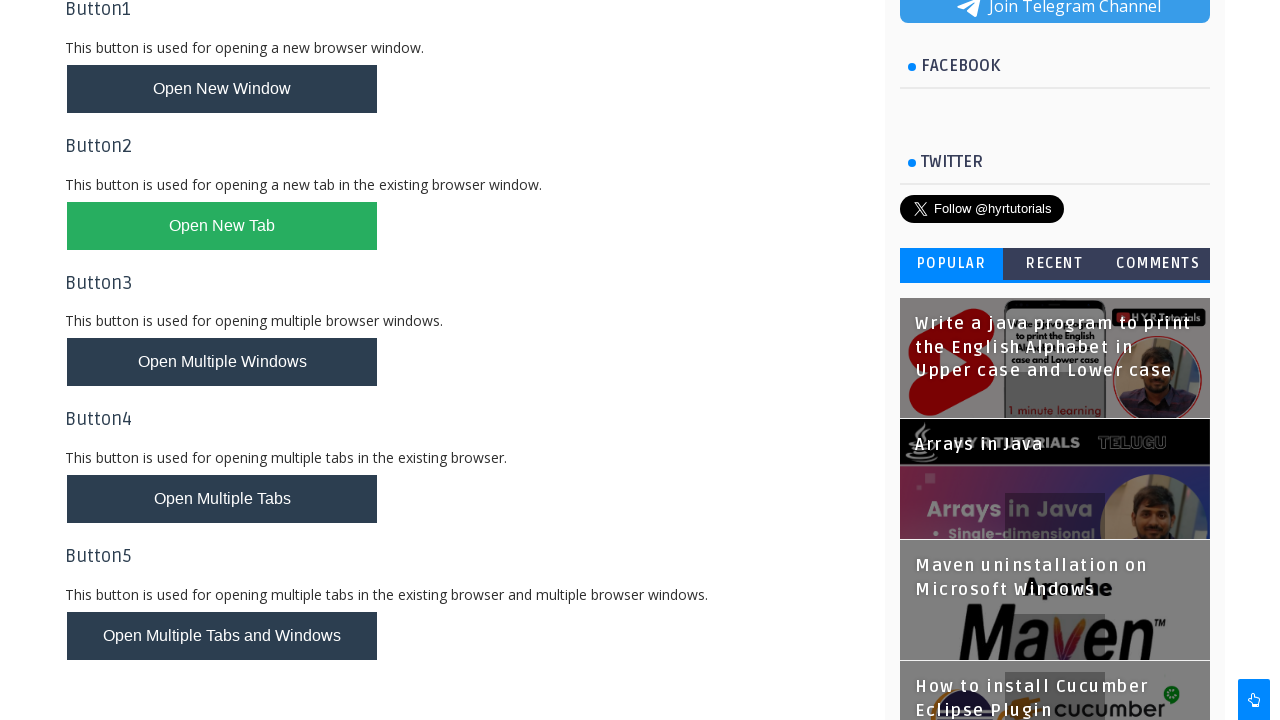

Clicked Home link in second new window/tab at (192, 18) on (//a[text()='Home'])[1]
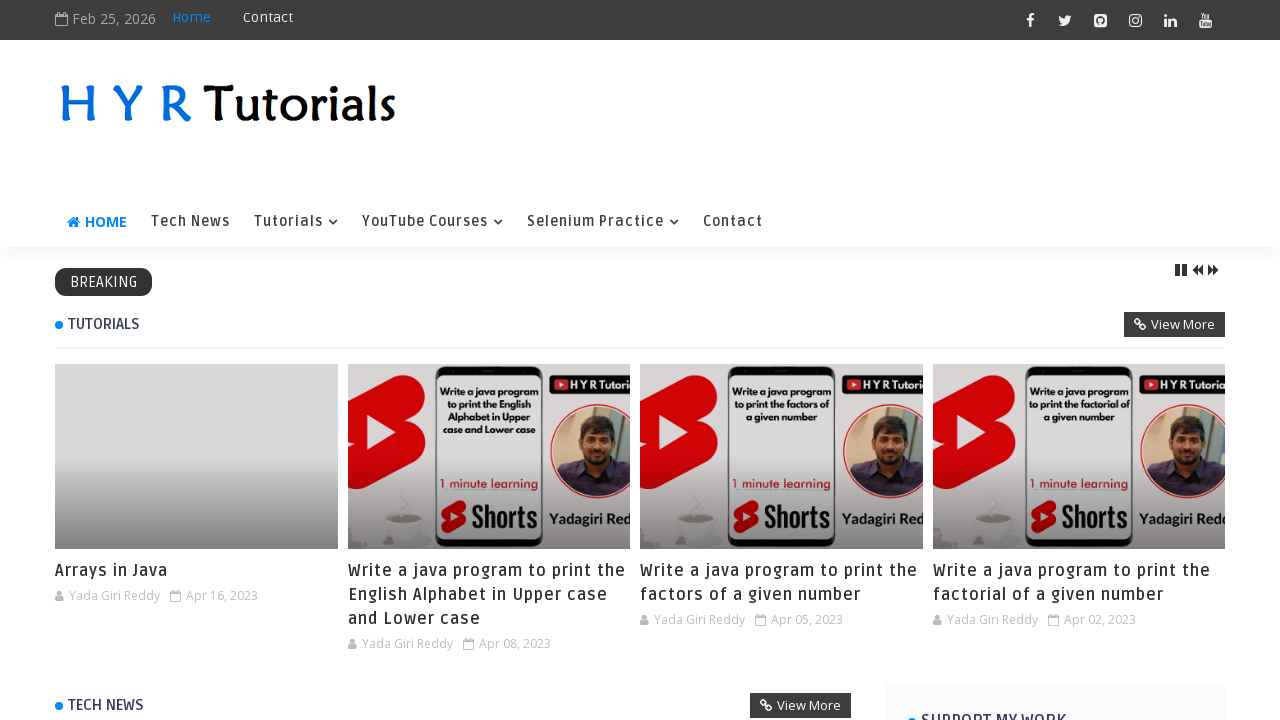

Closed second new window/tab
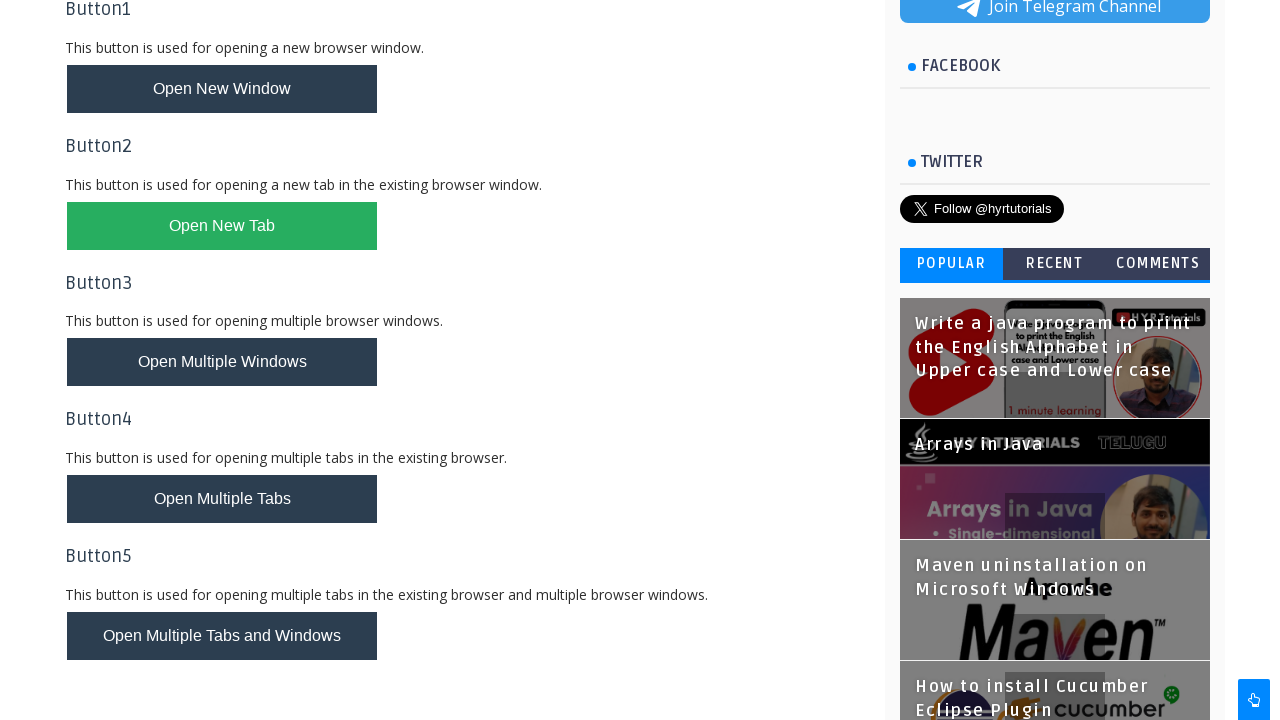

Waited for original page to remain in focus
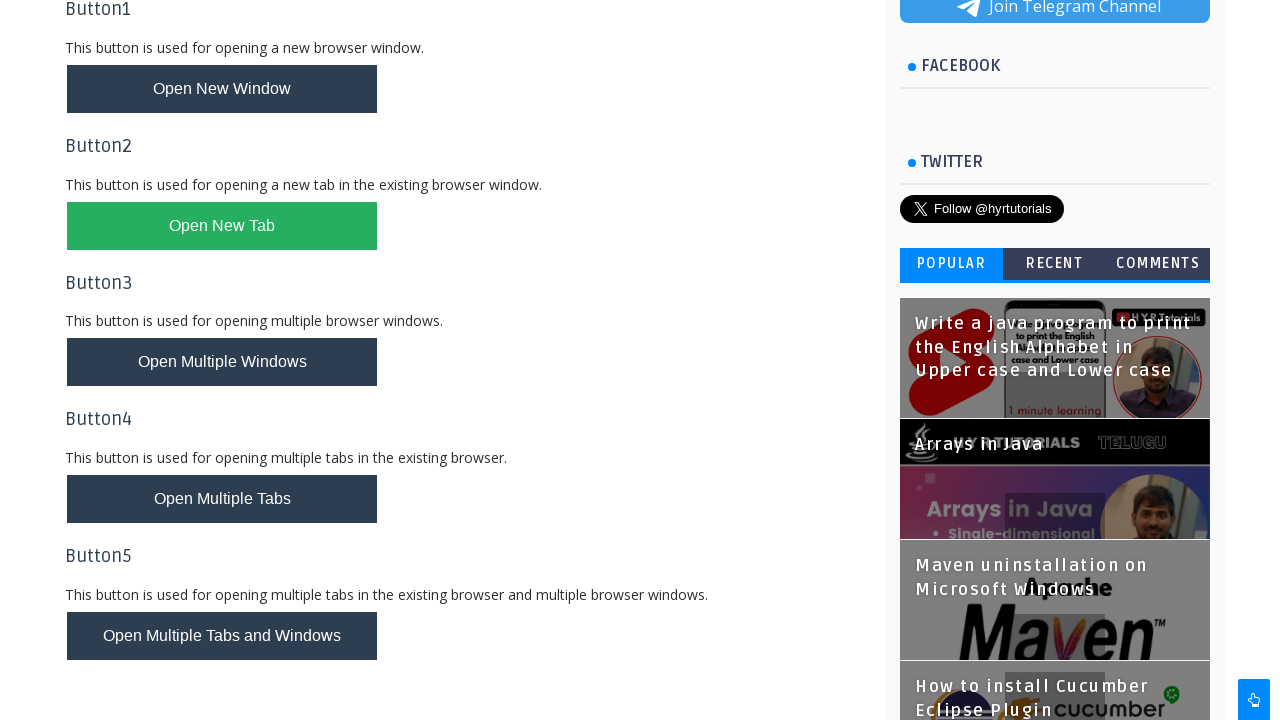

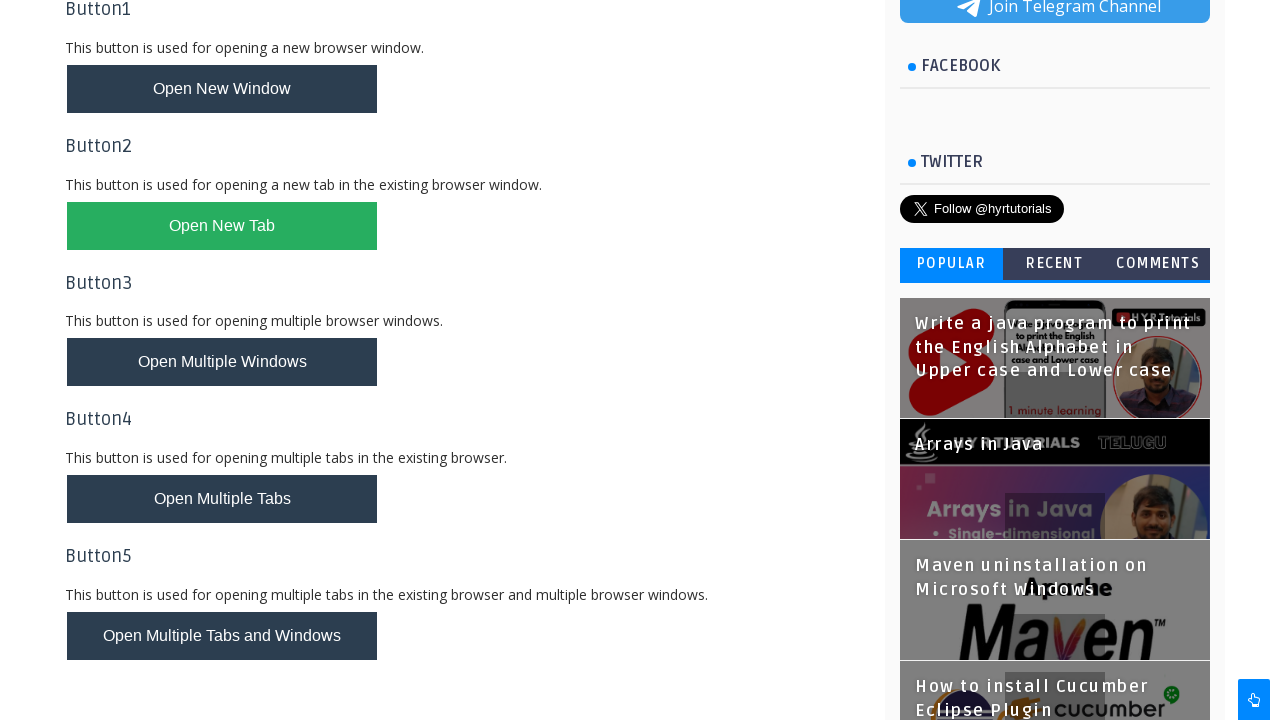